Tests drag and drop functionality by dragging an element from source to destination location

Starting URL: https://testautomationpractice.blogspot.com/

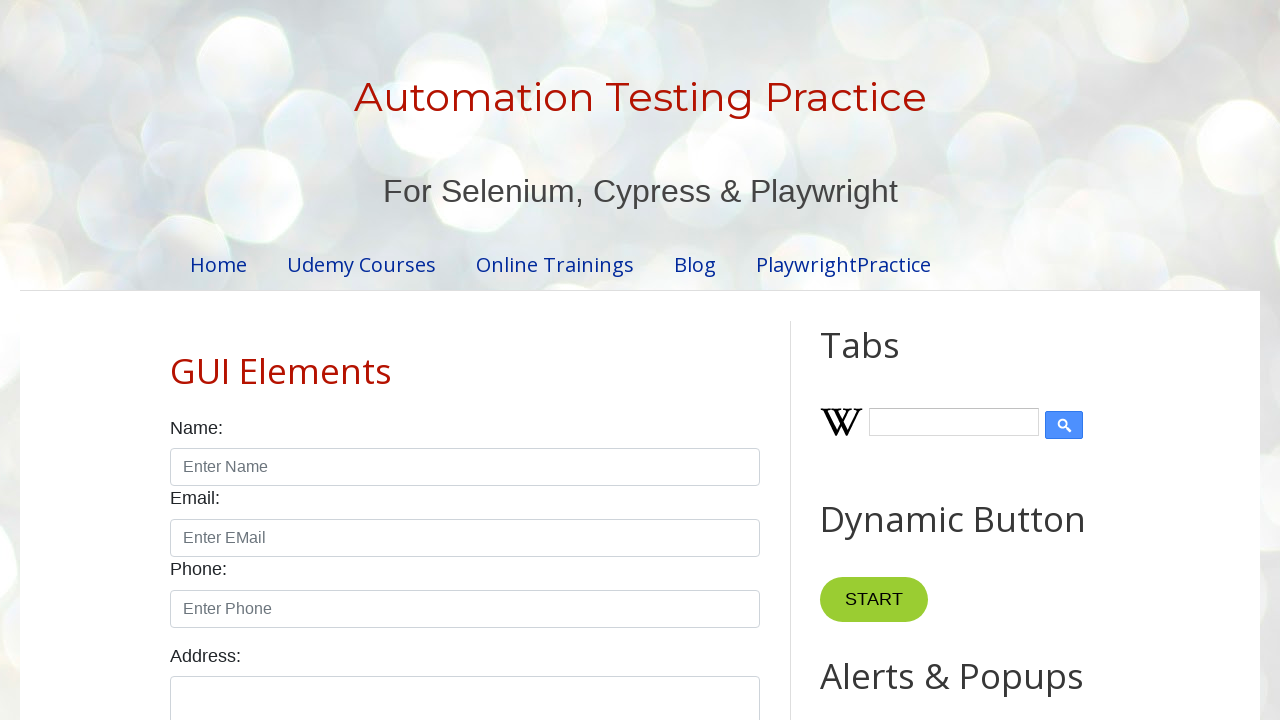

Located draggable source element
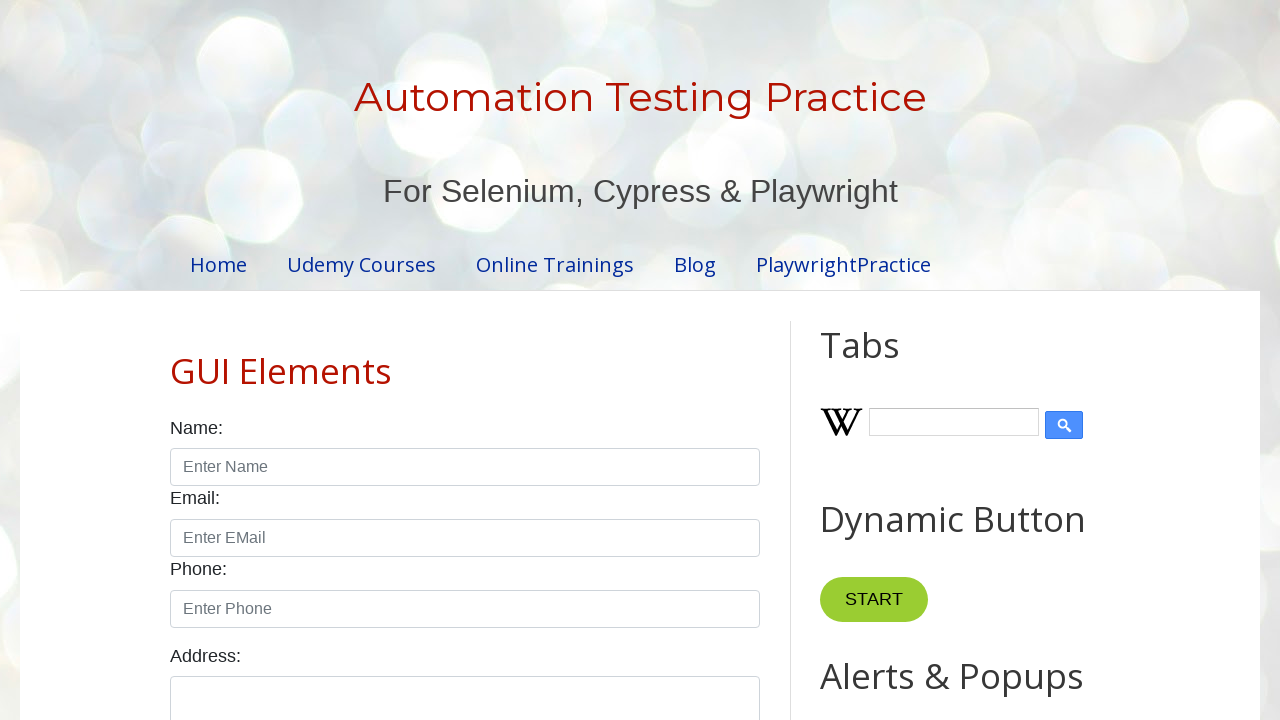

Located droppable destination element
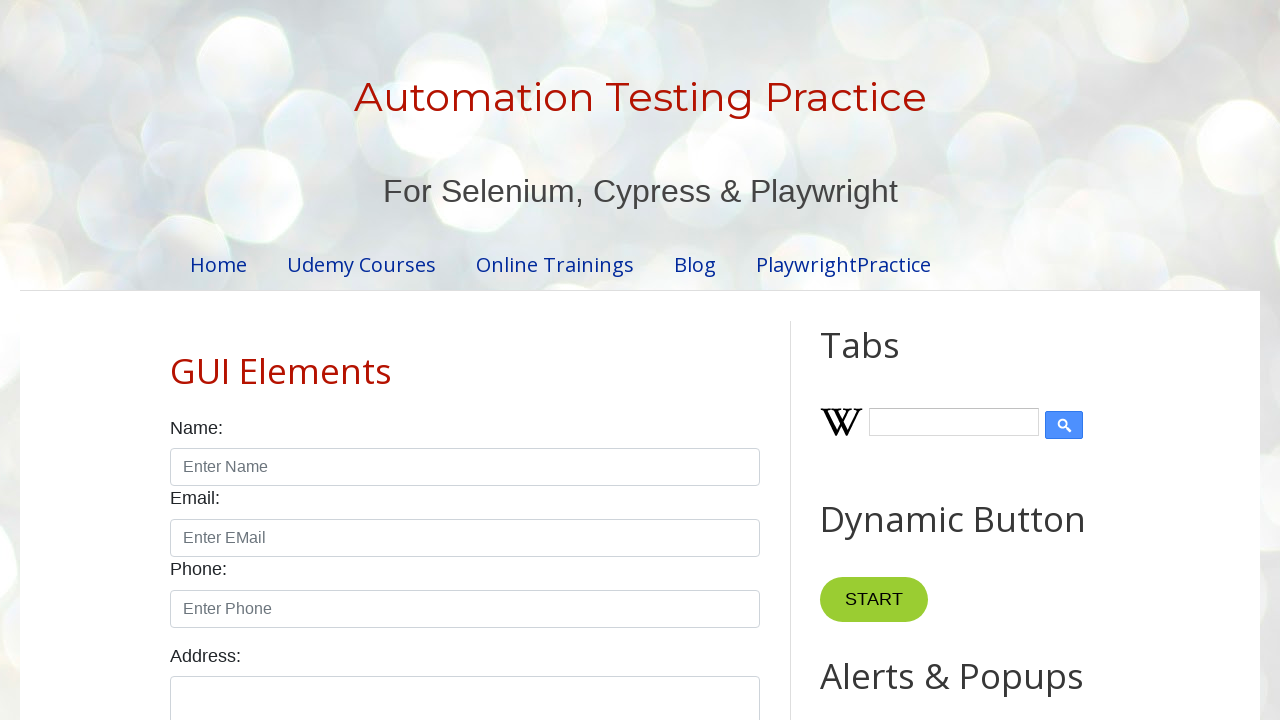

Dragged element from source to destination location at (1015, 386)
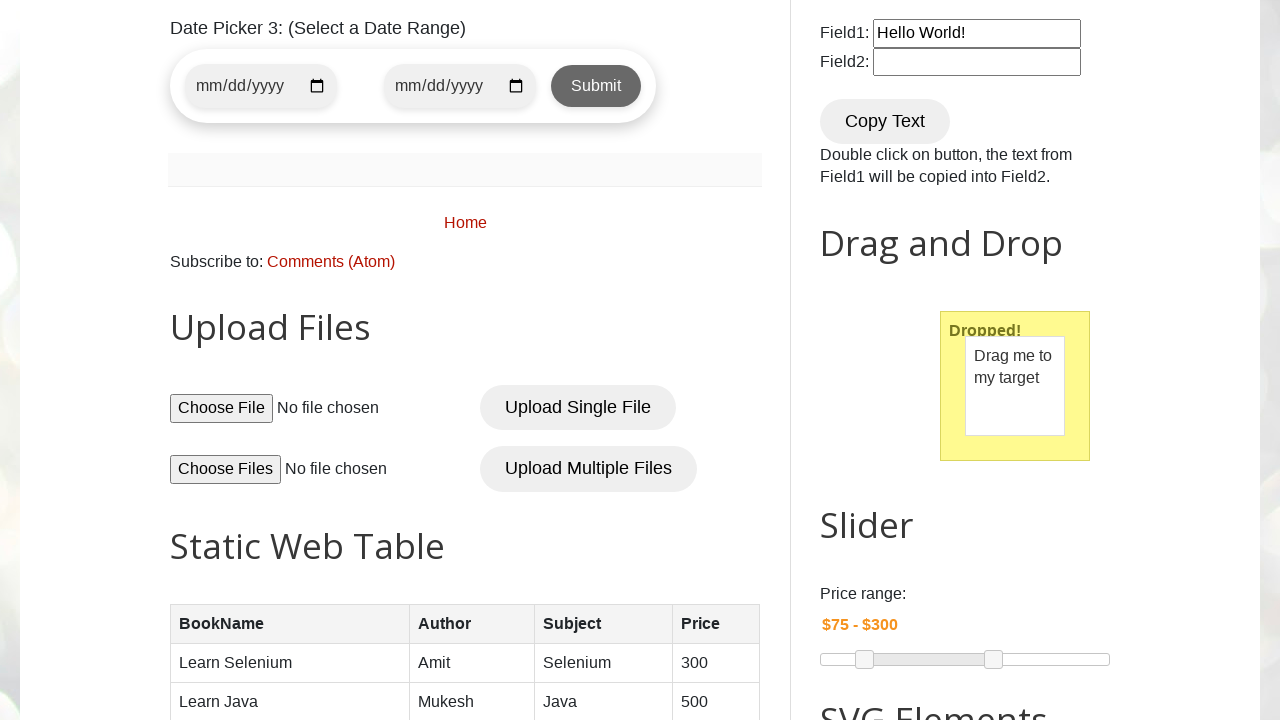

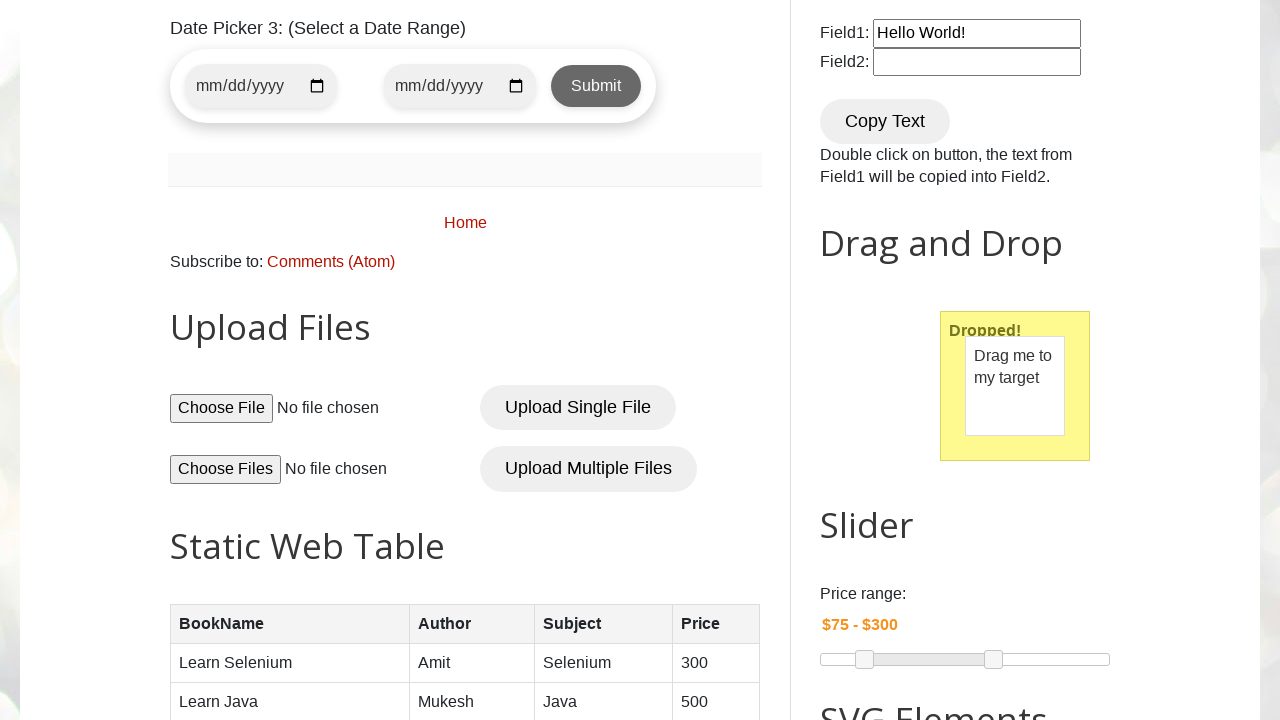